Tests interacting with nested inner frames by clicking a radio button and filling an input field within an inner frame.

Starting URL: https://ui.vision/demo/webtest/frames/

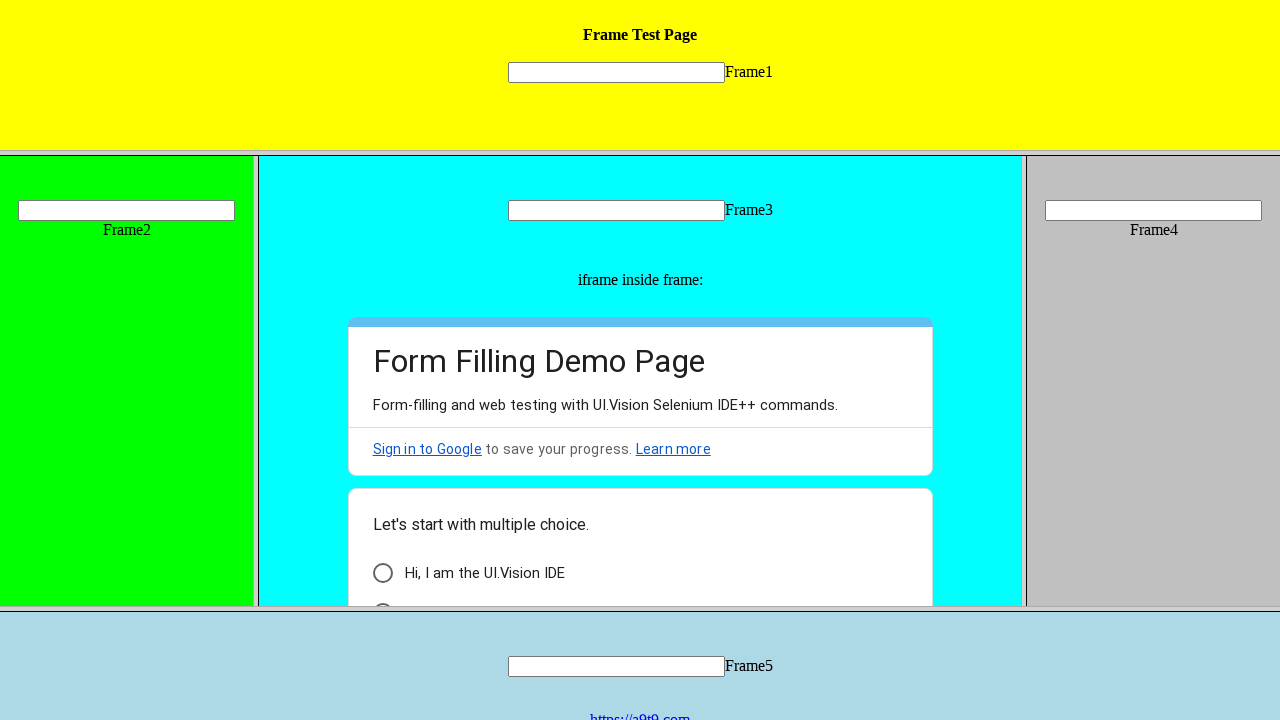

Located frame_3 element
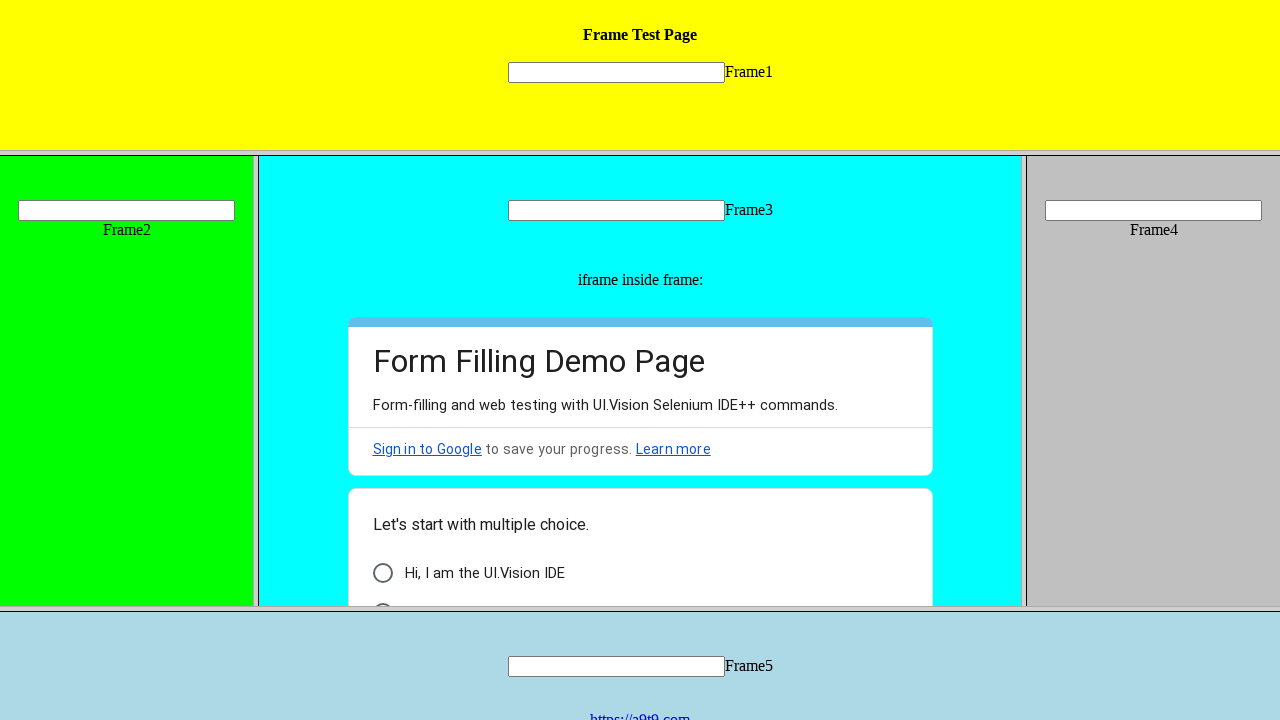

Located inner frame within frame_3
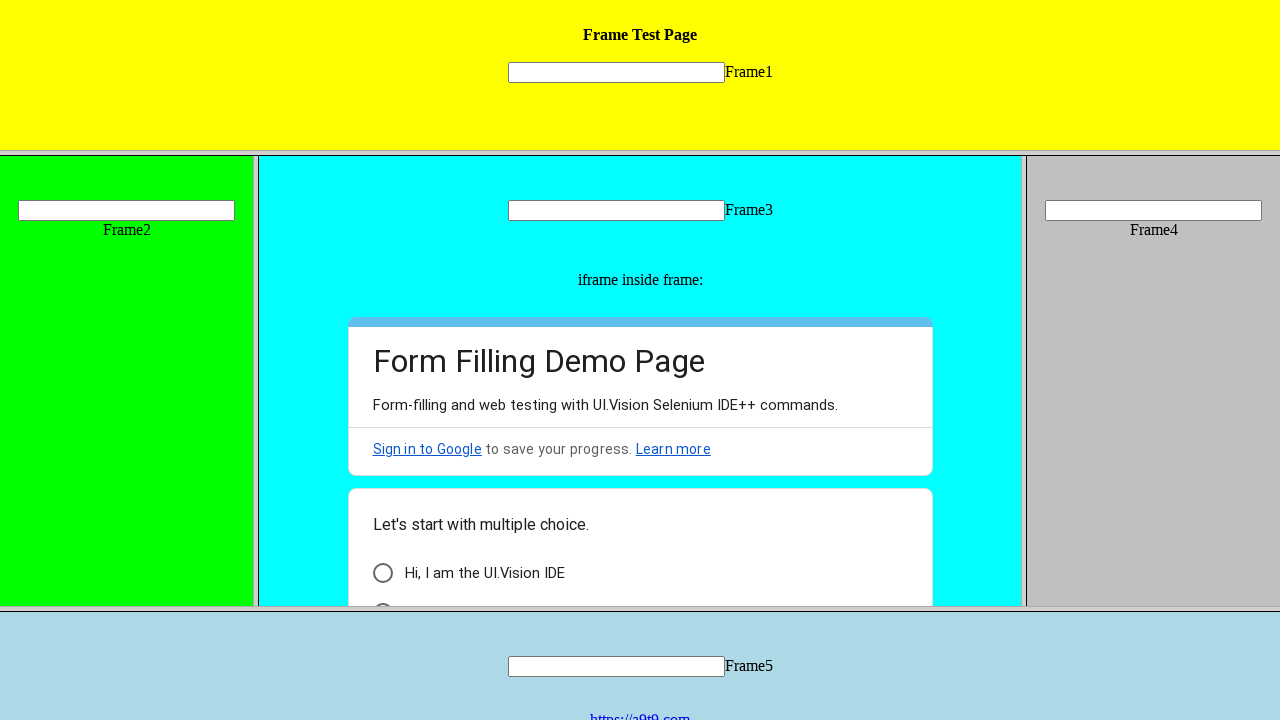

Clicked the 'Other' radio button in the inner frame at (418, 585) on [src="frame_3.html"] >> internal:control=enter-frame >> iframe >> nth=0 >> inter
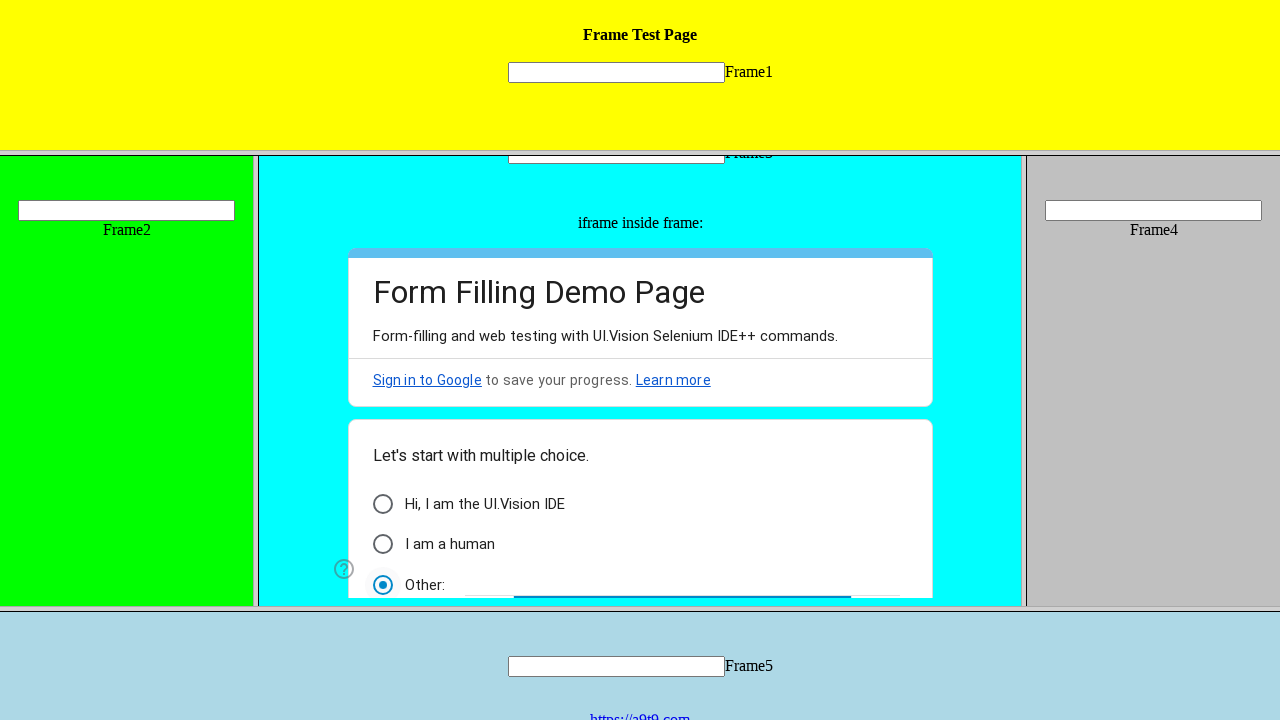

Filled input field with 'Hello I'm Sachi' in the inner frame on [src="frame_3.html"] >> internal:control=enter-frame >> iframe >> nth=0 >> inter
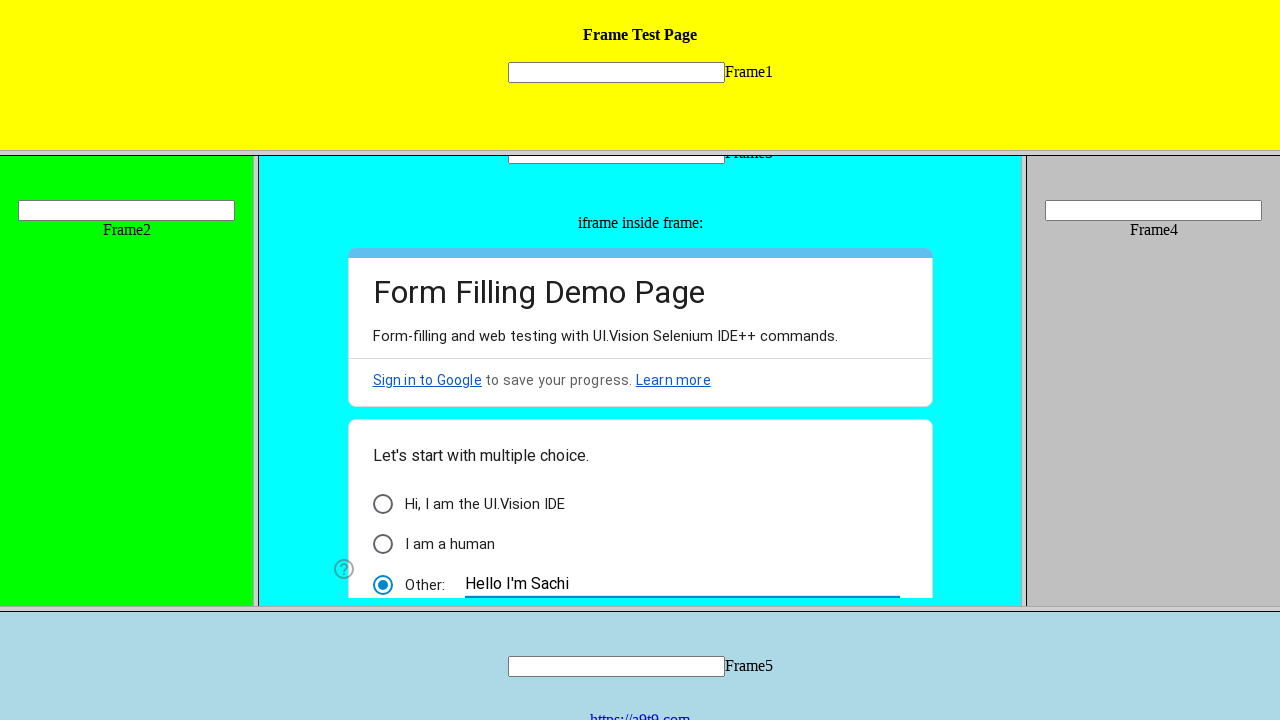

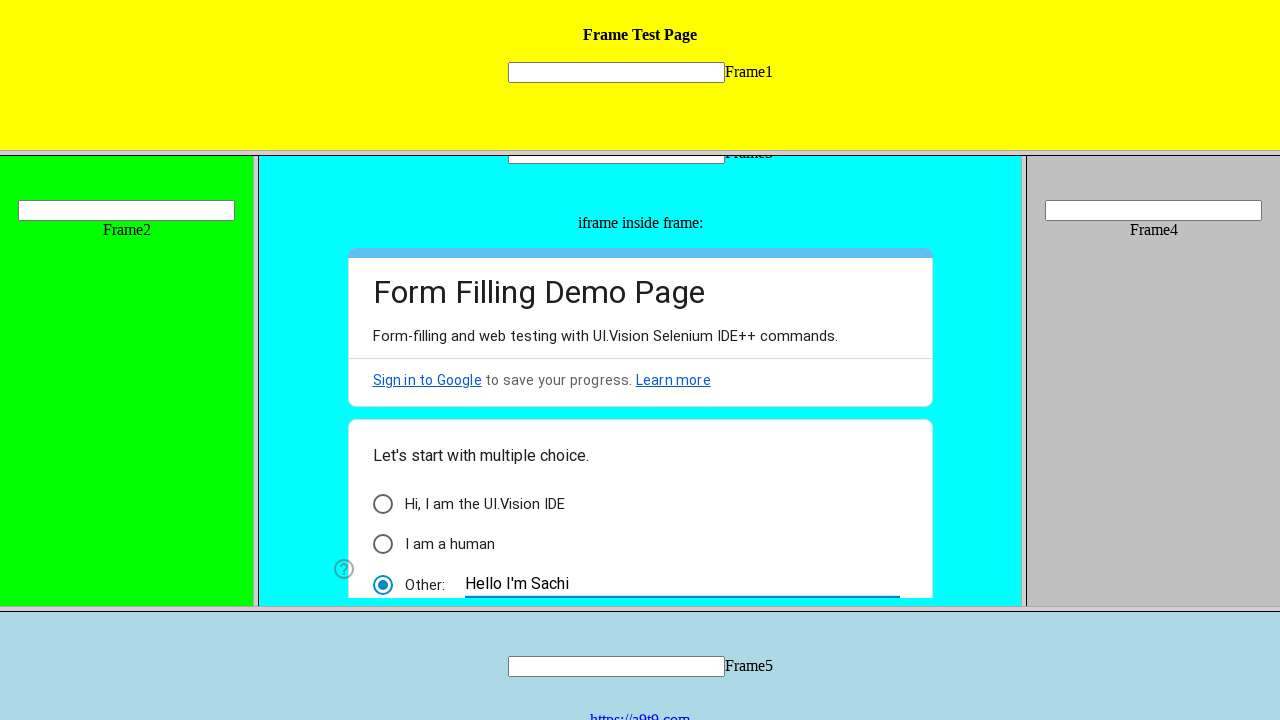